Navigates to Scrape This Site homepage and clicks the "Explore Sandbox" button to access the sandbox section of the site.

Starting URL: https://www.scrapethissite.com/

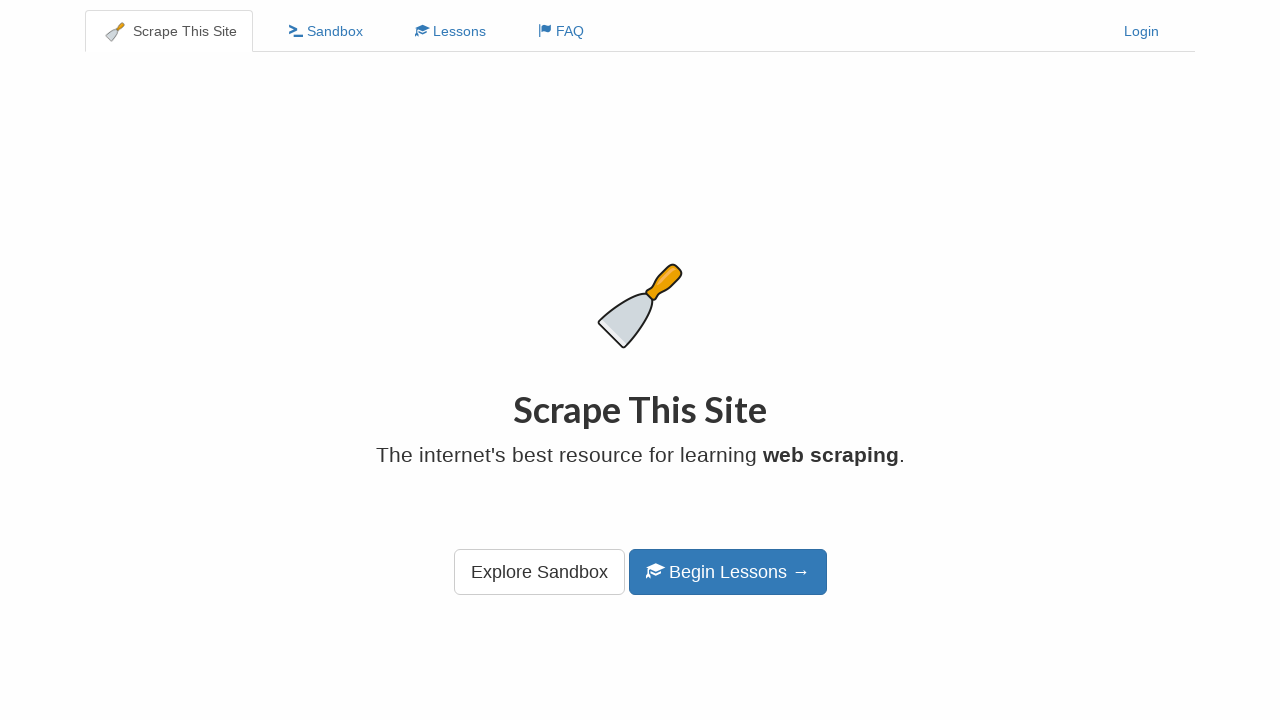

Navigated to Scrape This Sites homepage
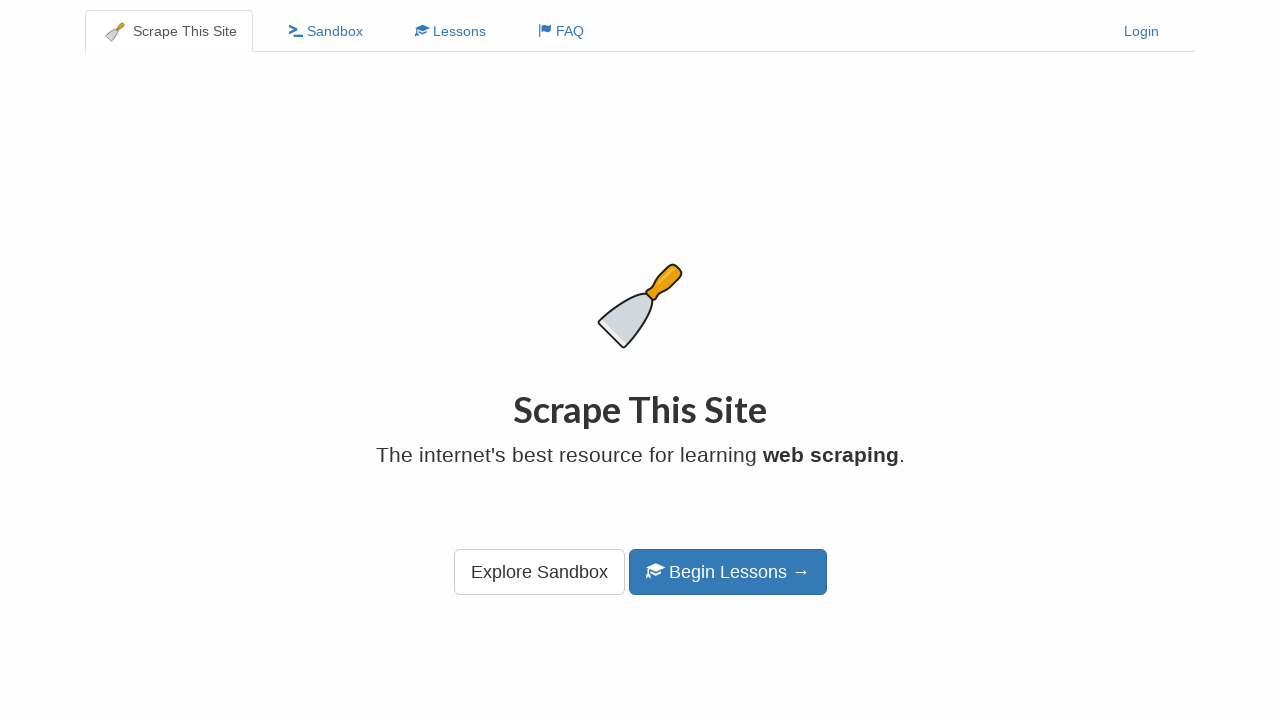

Clicked the 'Explore Sandbox' button at (539, 572) on a.btn:has-text('Explore Sandbox')
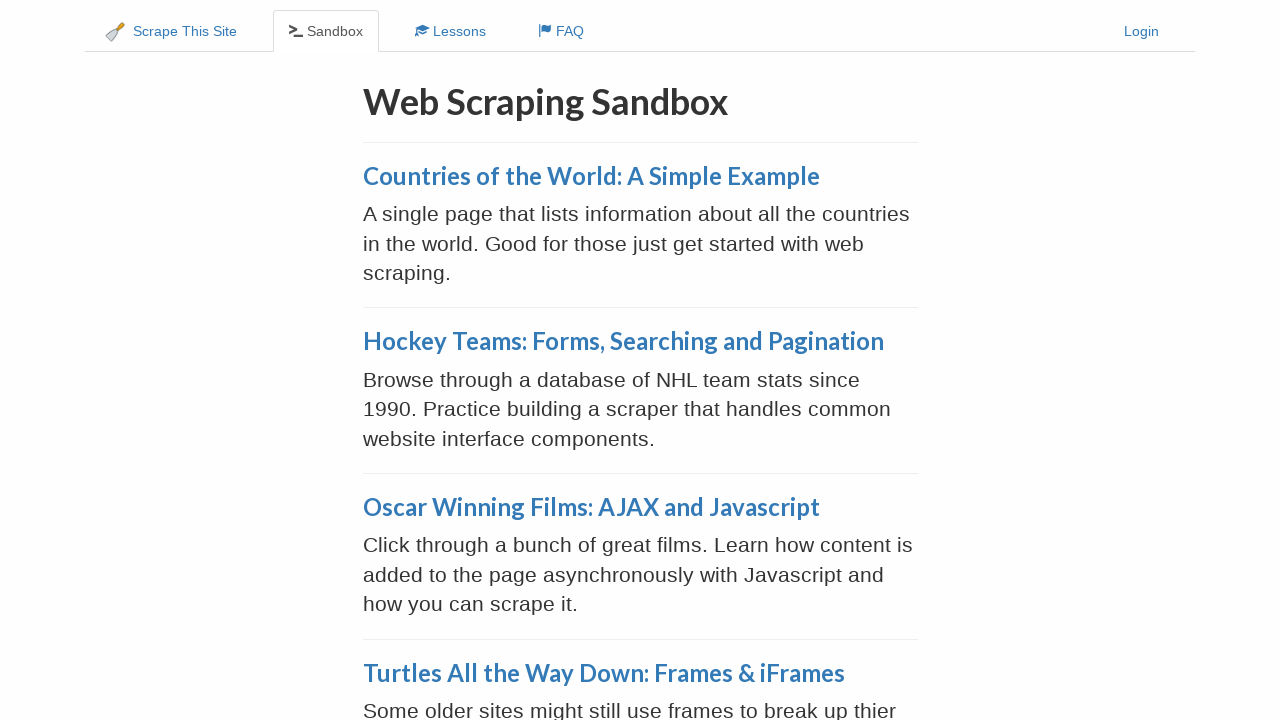

Sandbox page loaded successfully
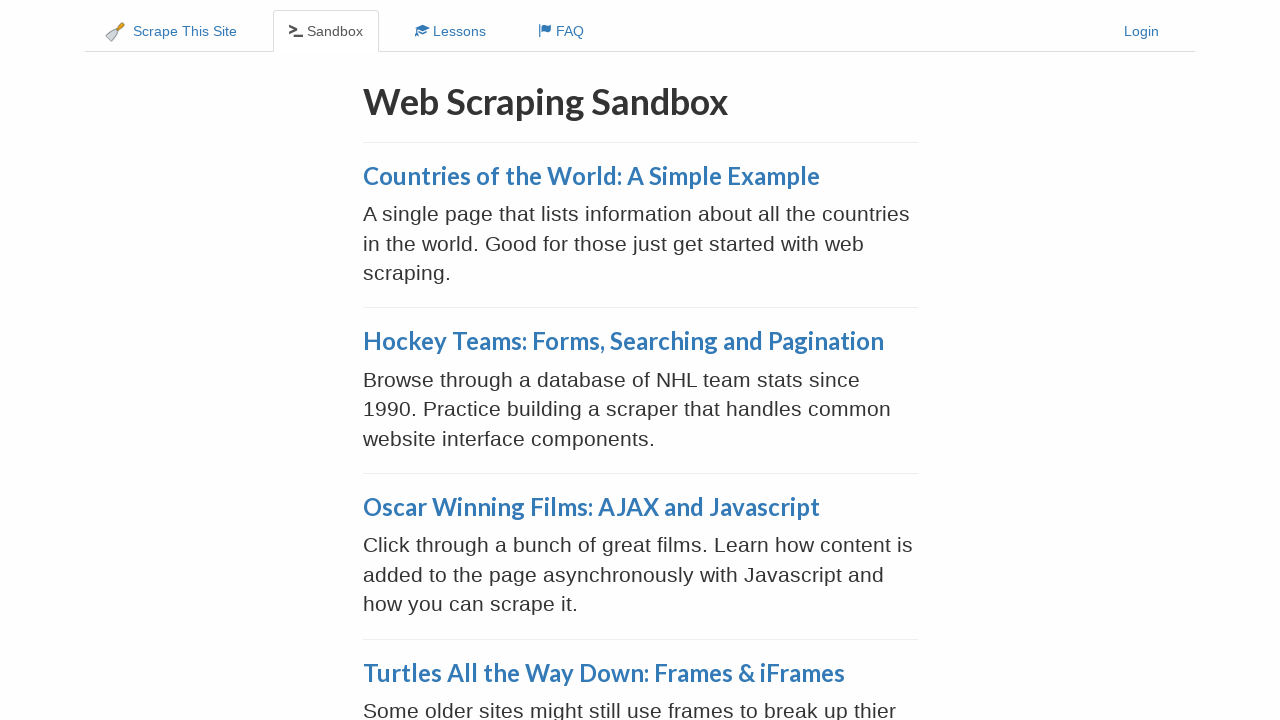

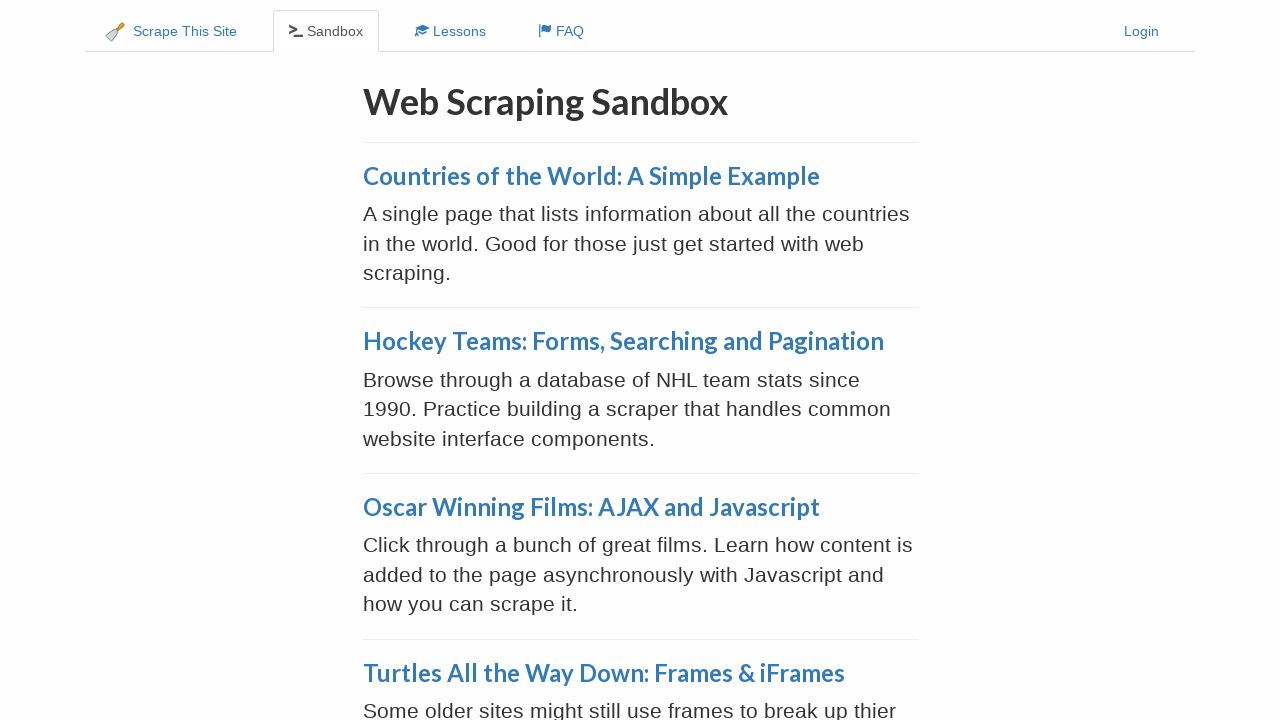